Tests Ubuntu login form validation by checking required field messages and email format validation

Starting URL: https://login.ubuntu.com/

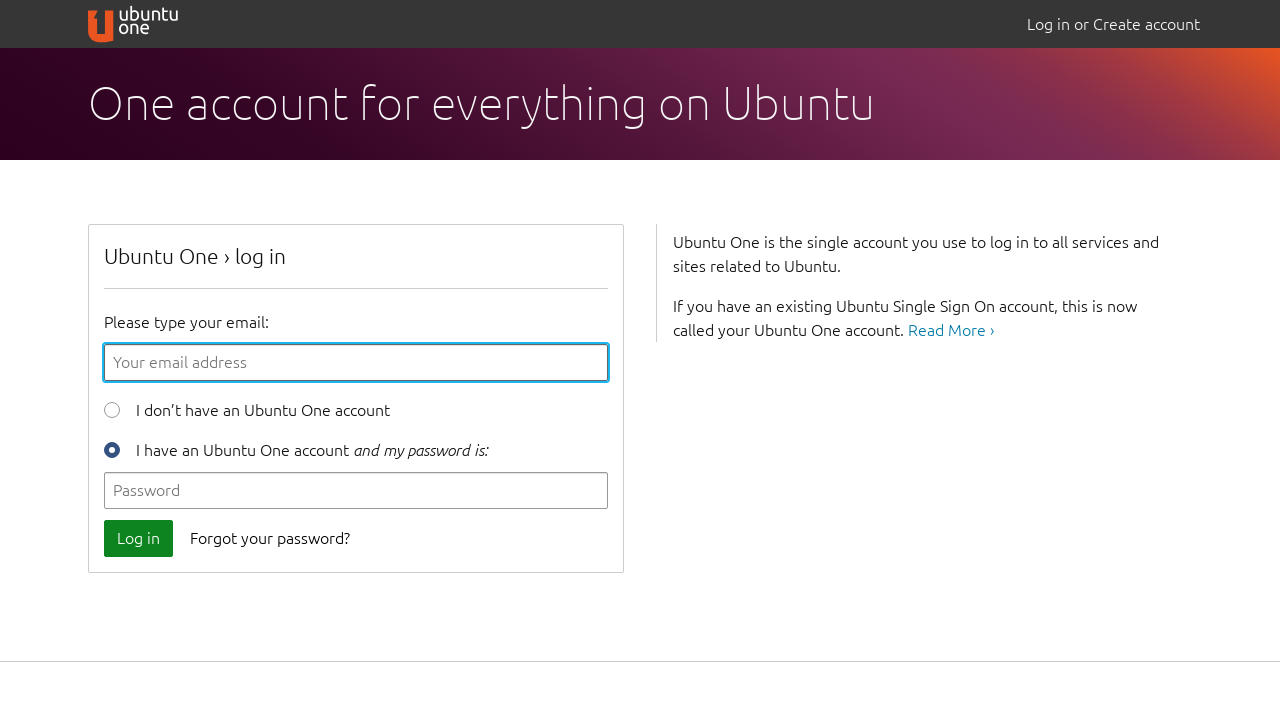

Clicked login button without filling required fields to trigger validation messages at (138, 538) on button[data-qa-id='login_button']
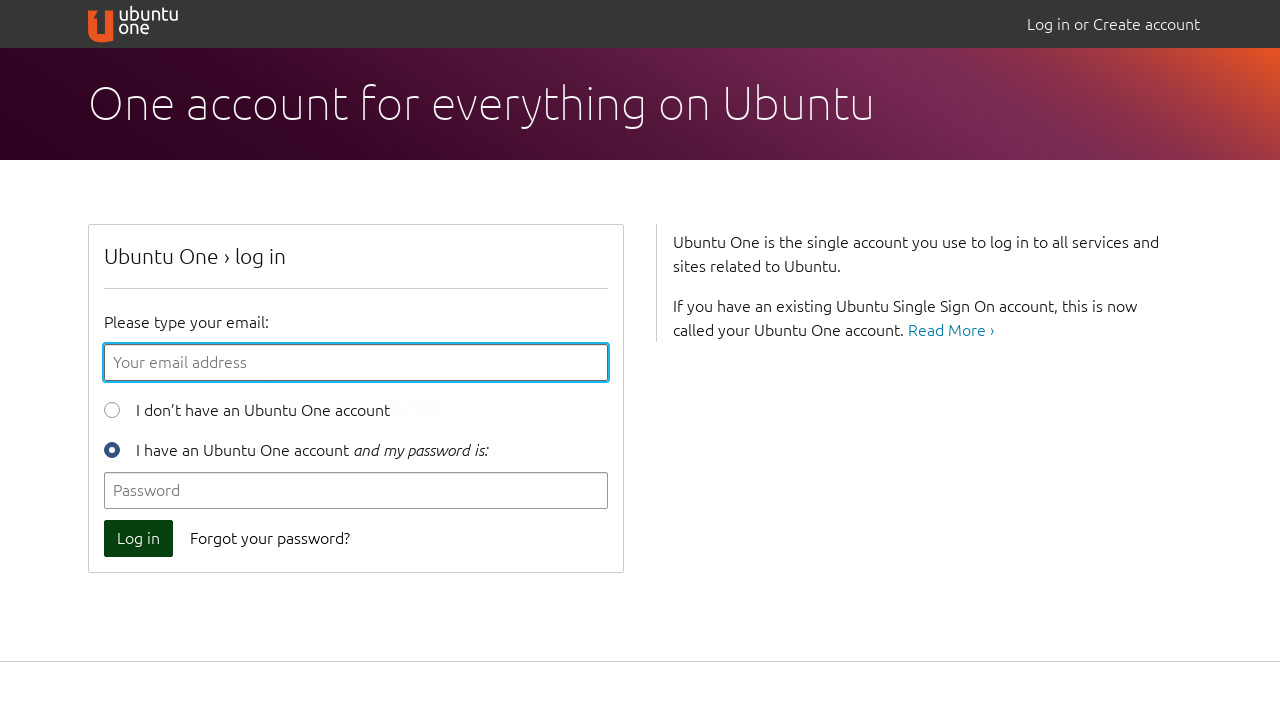

Filled email field with invalid format '123@234!@#' on //input[@id='id_email']
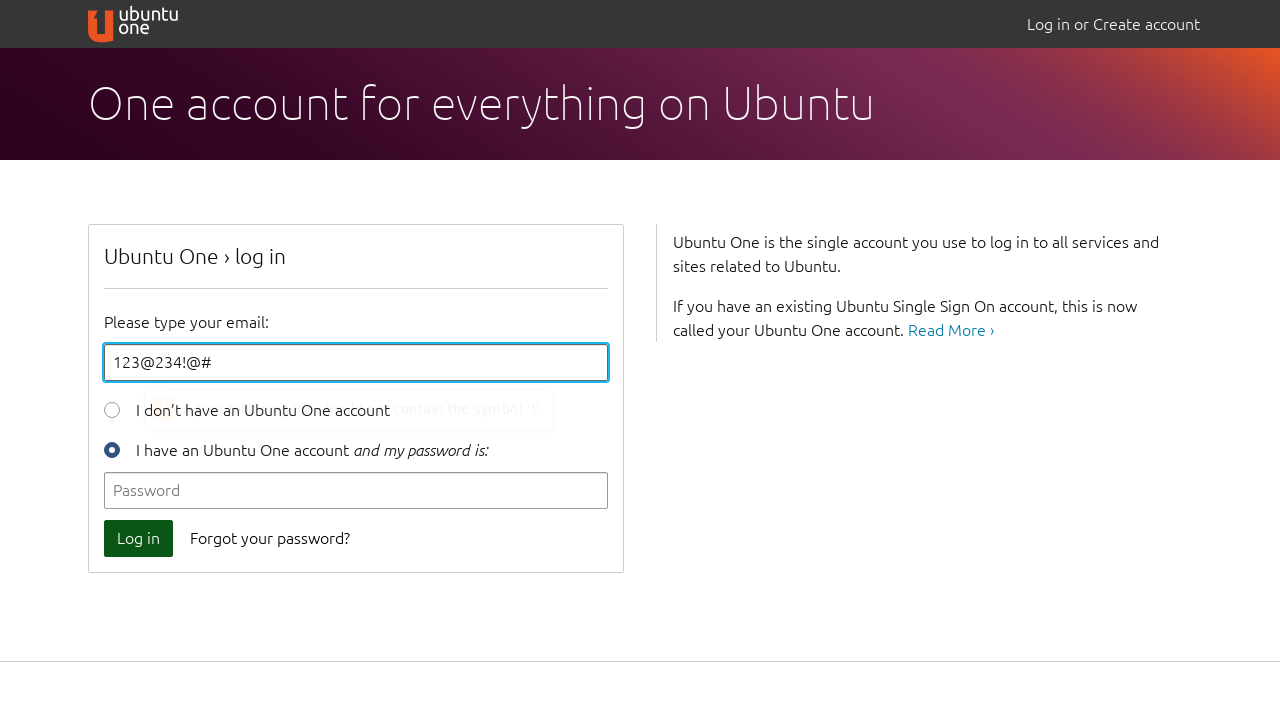

Clicked login button to trigger email format validation at (138, 538) on button[data-qa-id='login_button']
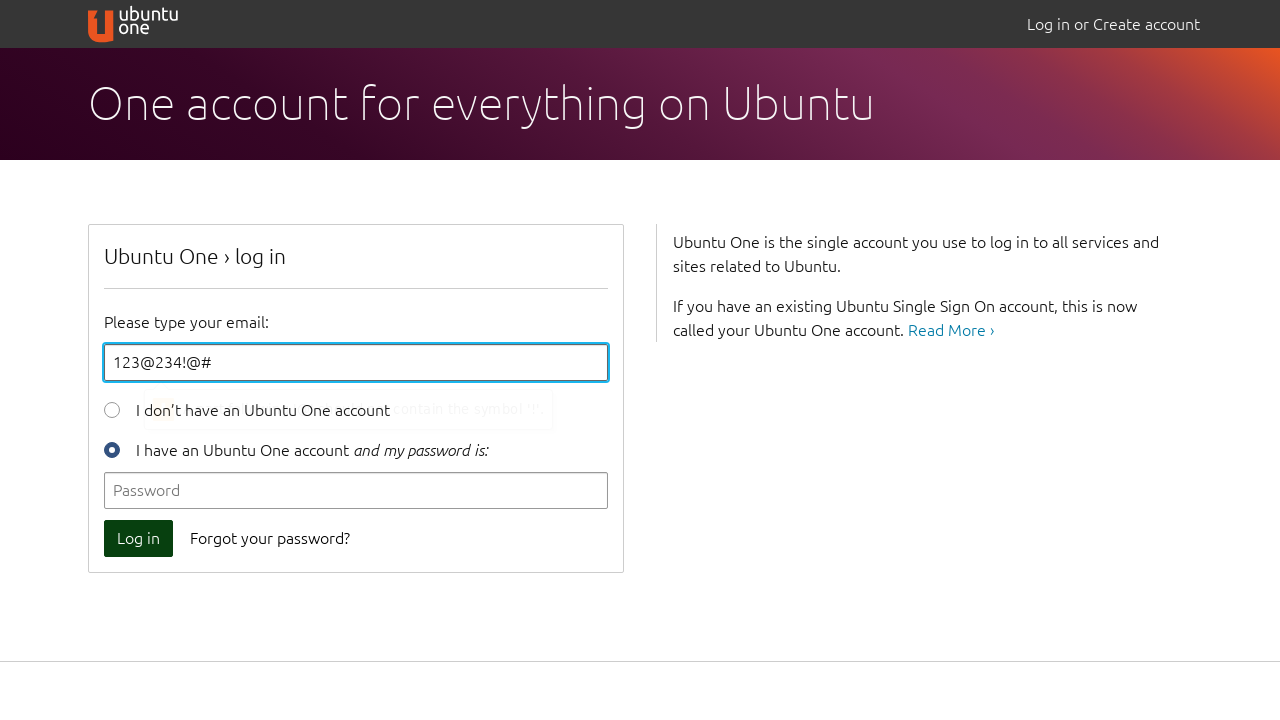

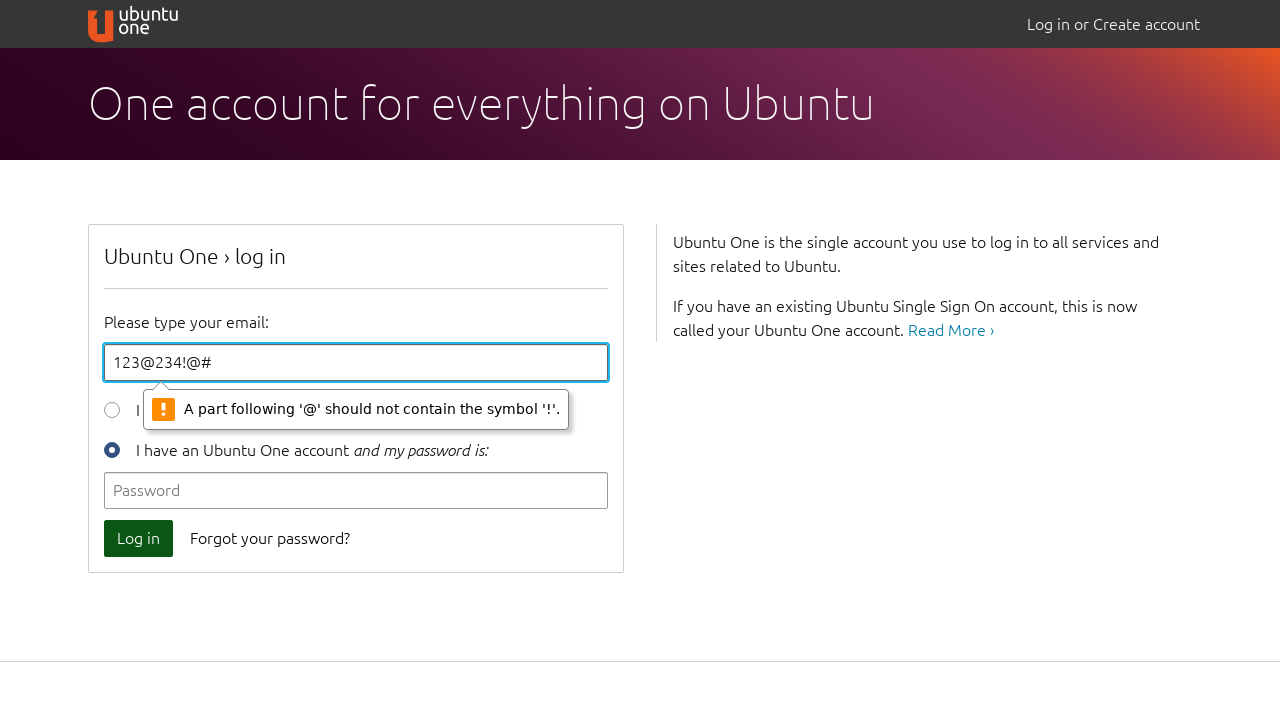